Tests that unchecking a completed todo while on 'Completed' filter hides it from view

Starting URL: https://todomvc.com/examples/typescript-angular/#/

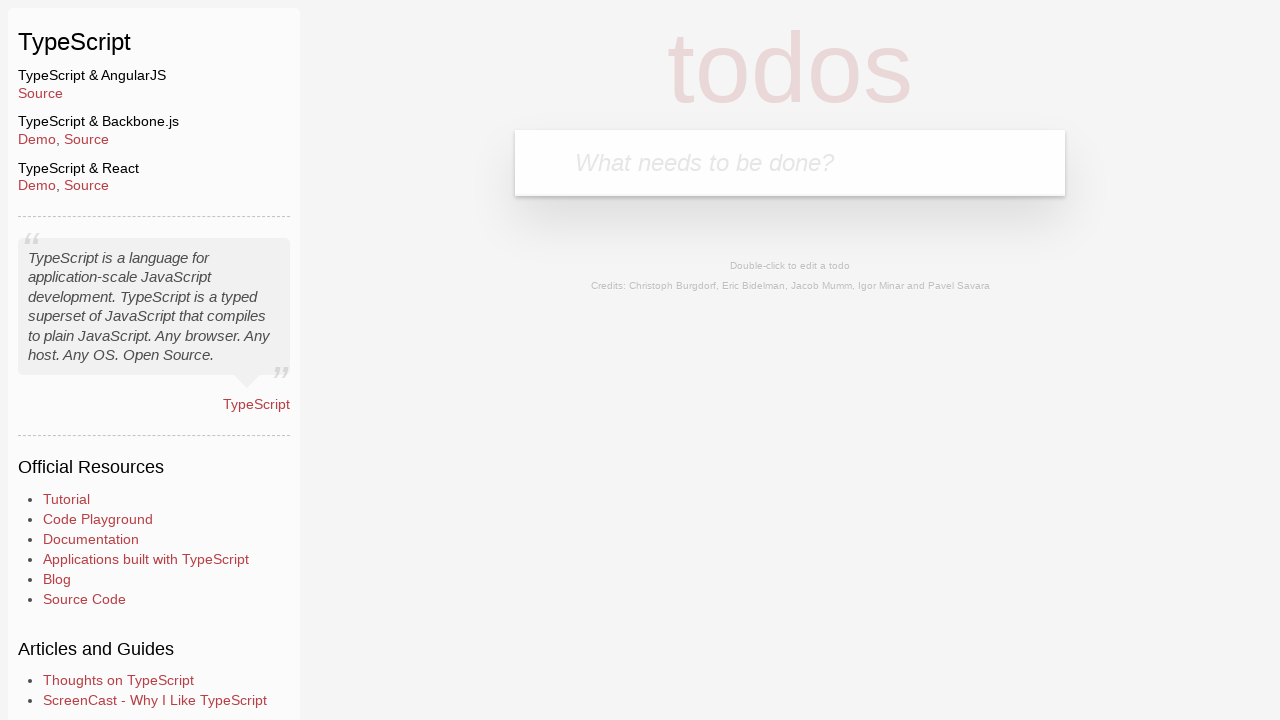

Filled new todo input with 'Example1' on .new-todo
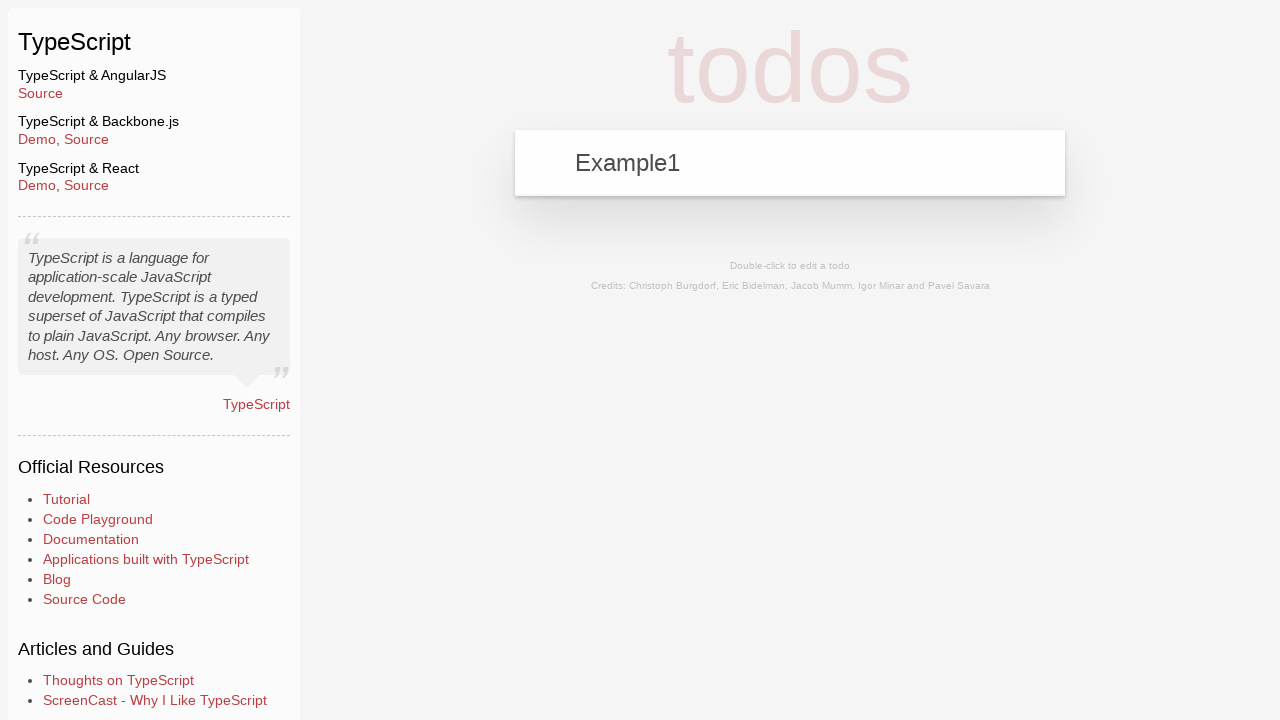

Pressed Enter to add todo on .new-todo
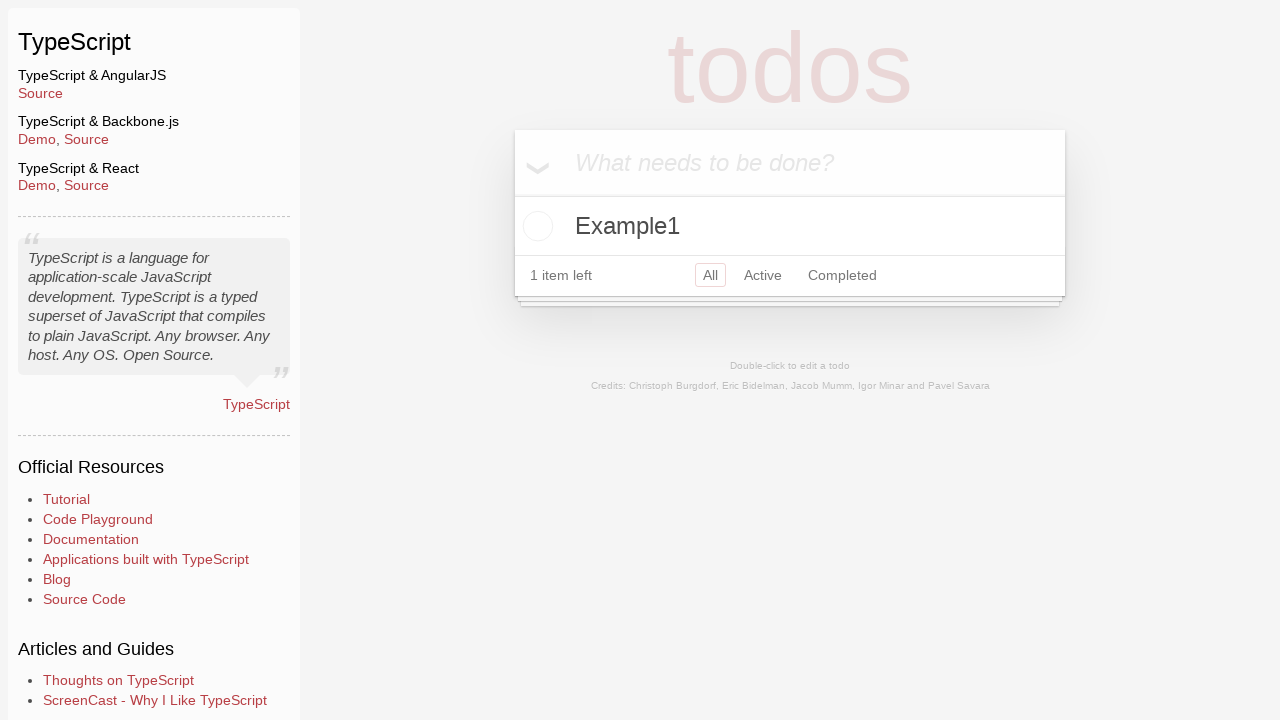

Marked Example1 as completed at (535, 226) on xpath=//label[contains(text(), 'Example1')]/preceding-sibling::input[@type='chec
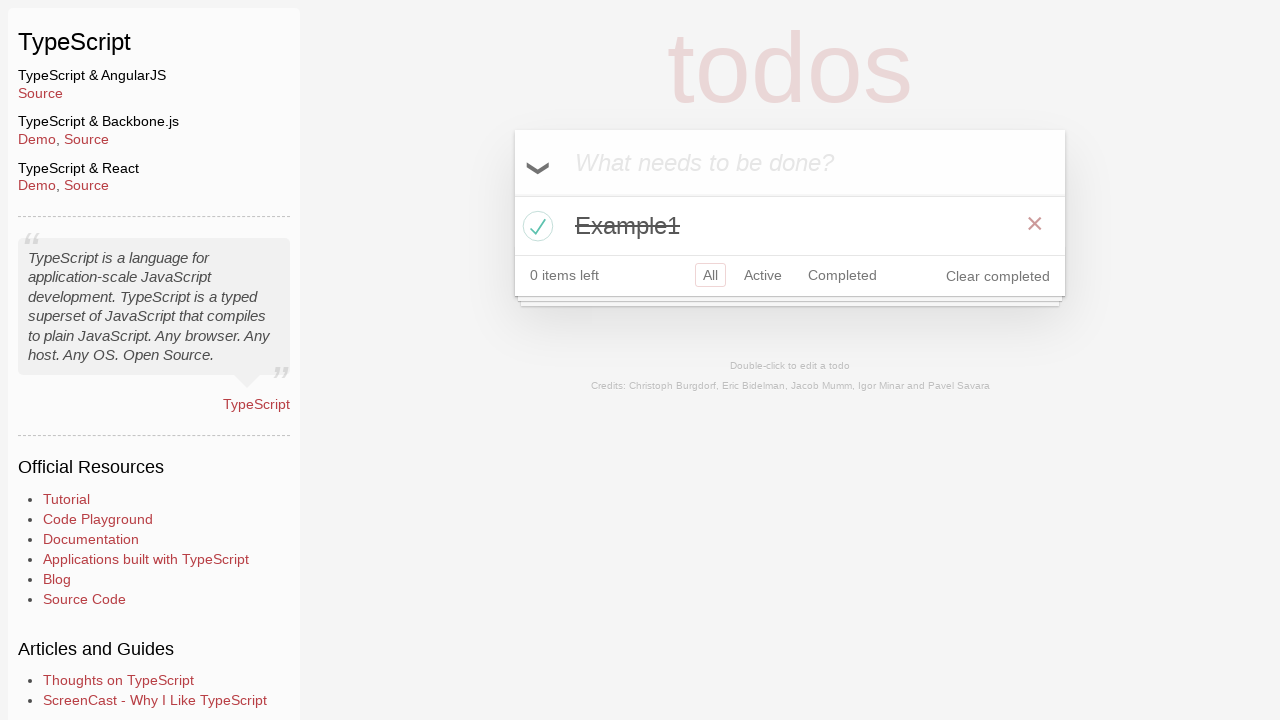

Clicked Completed filter button at (842, 275) on a[href='#/completed']
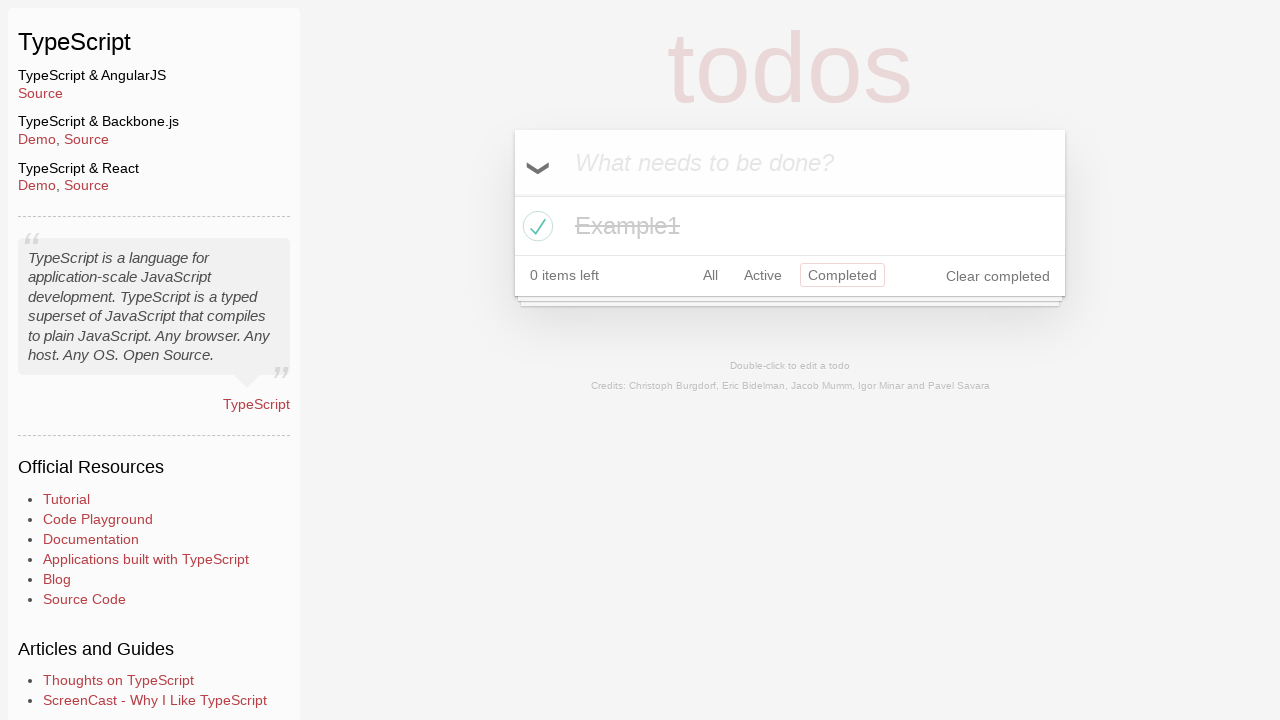

Toggled Example1 back to active state at (535, 226) on xpath=//label[contains(text(), 'Example1')]/preceding-sibling::input[@type='chec
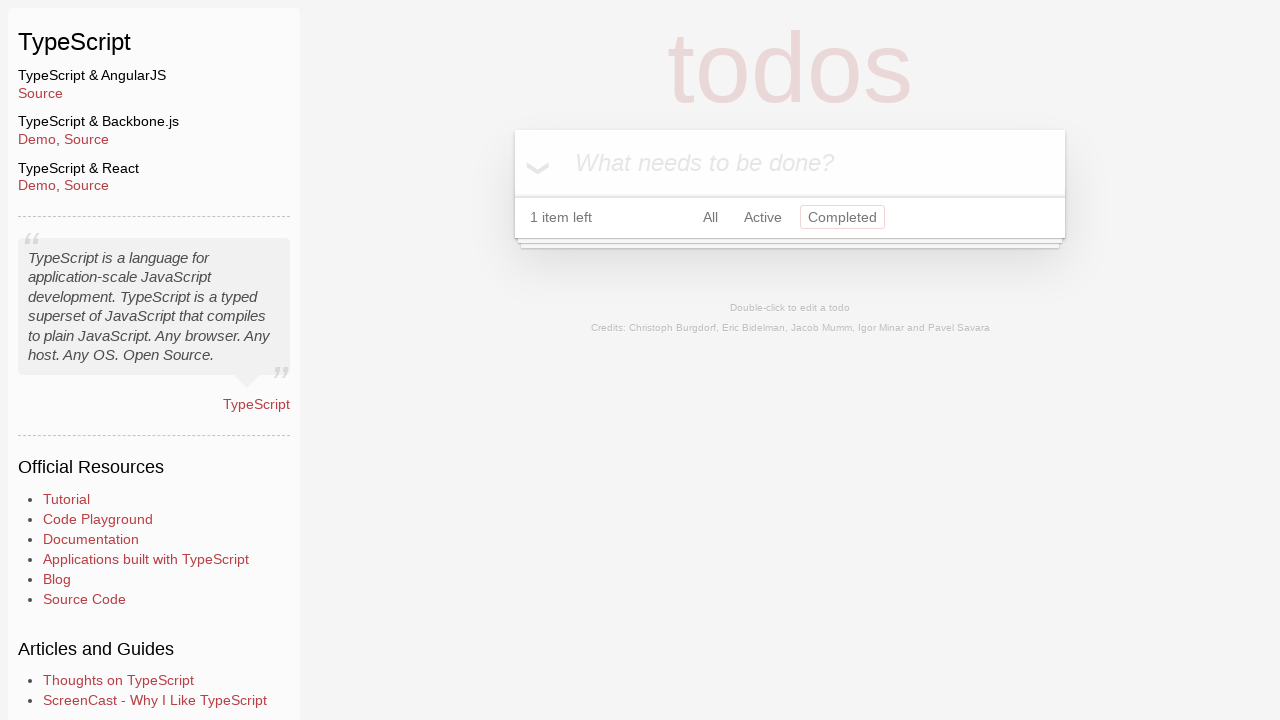

Waited for UI update after toggling todo state
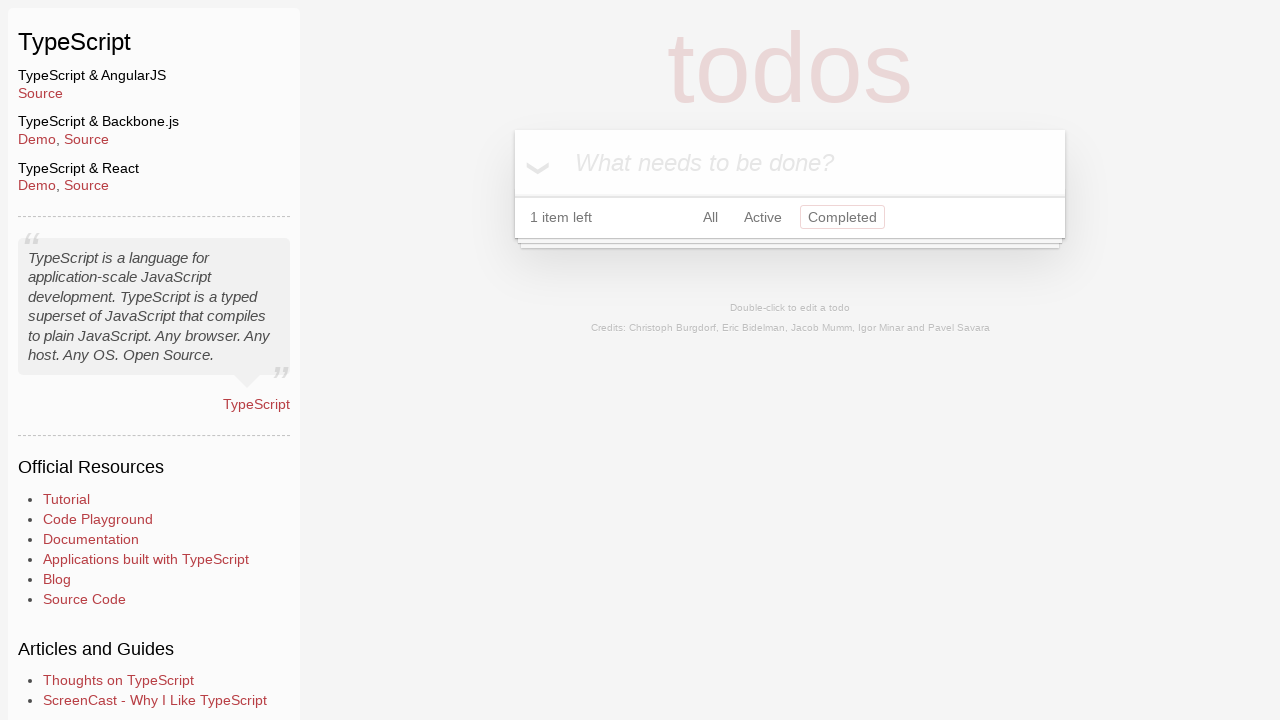

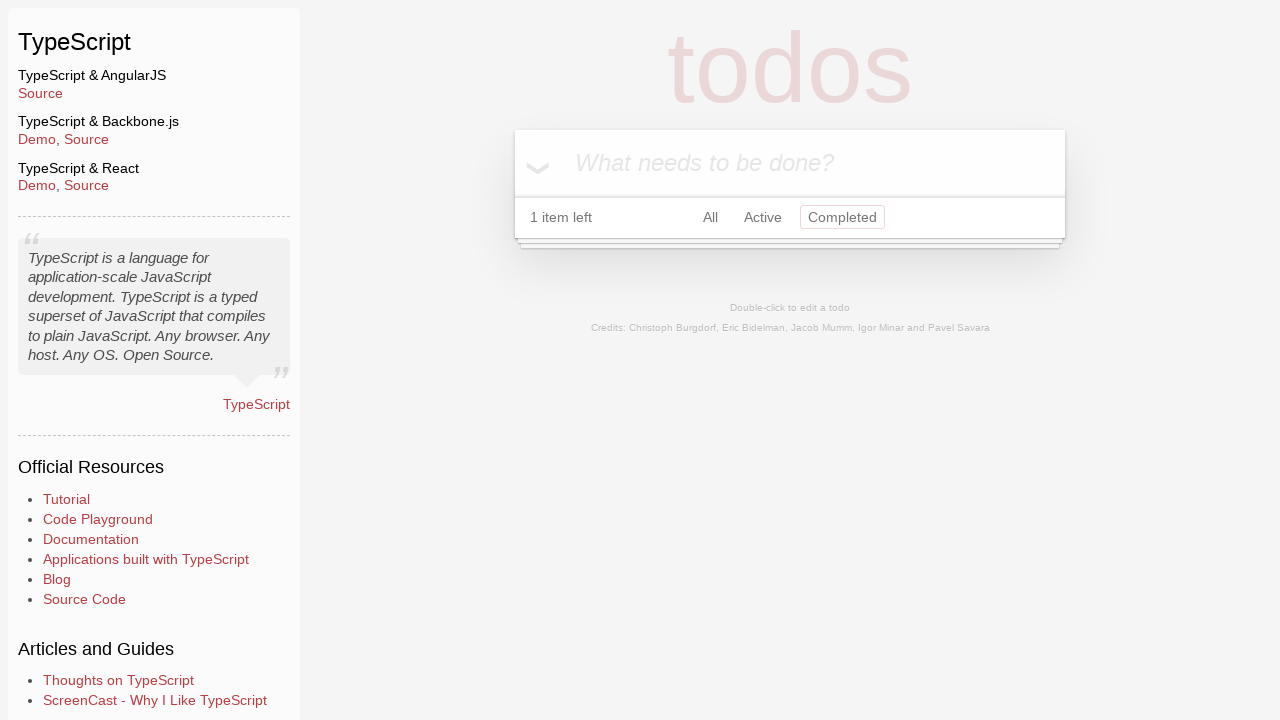